Selects an option from a dropdown menu

Starting URL: https://grotechminds.com/dropdown/

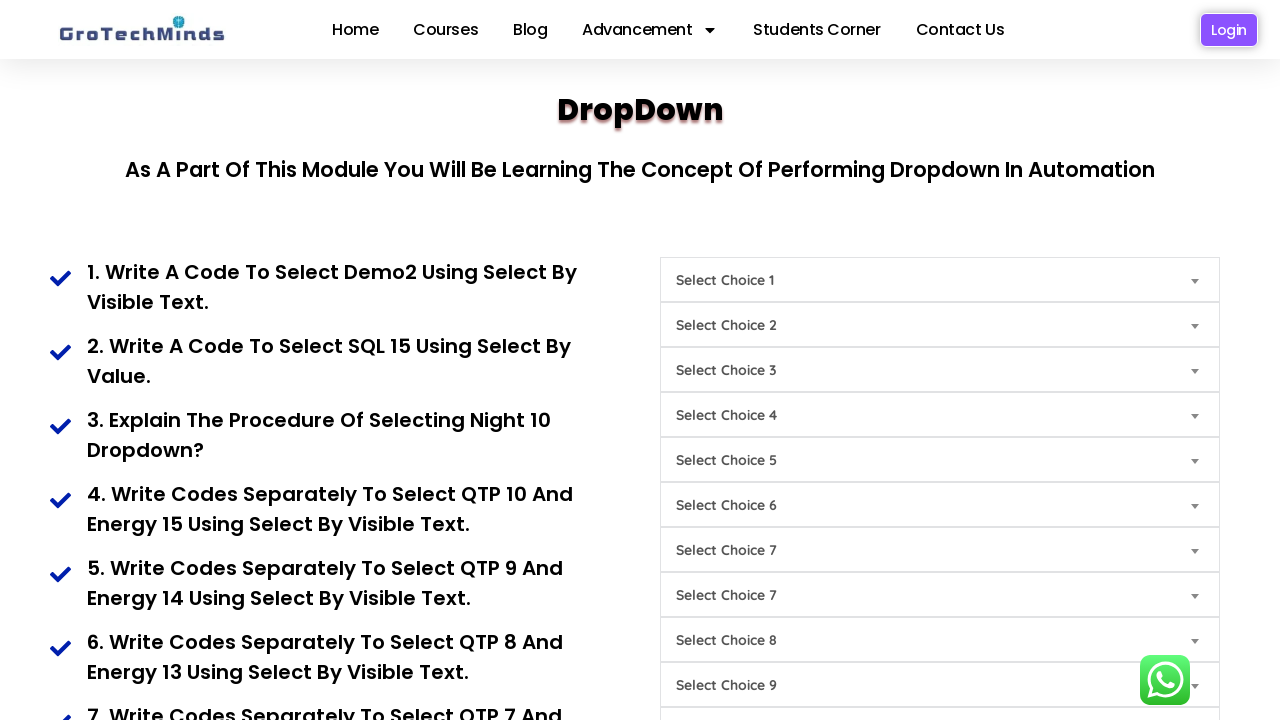

Selected 'QTP9' option from dropdown menu on select[name='Choice8']
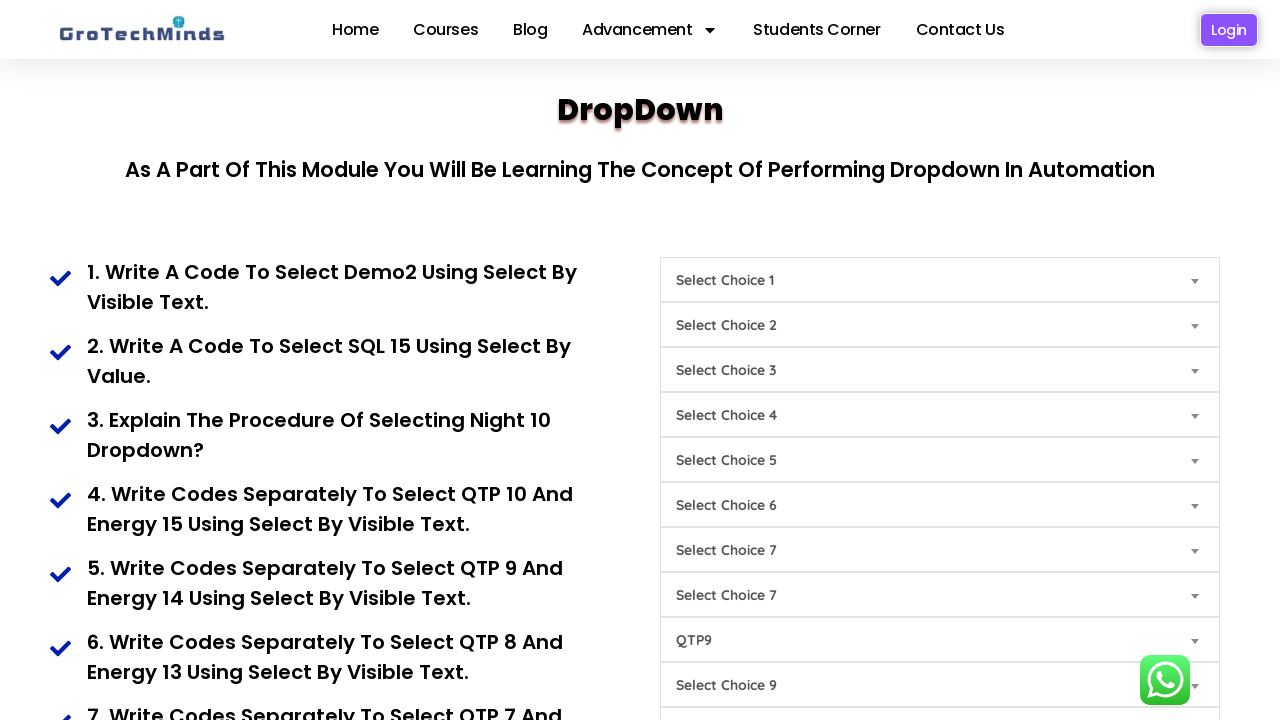

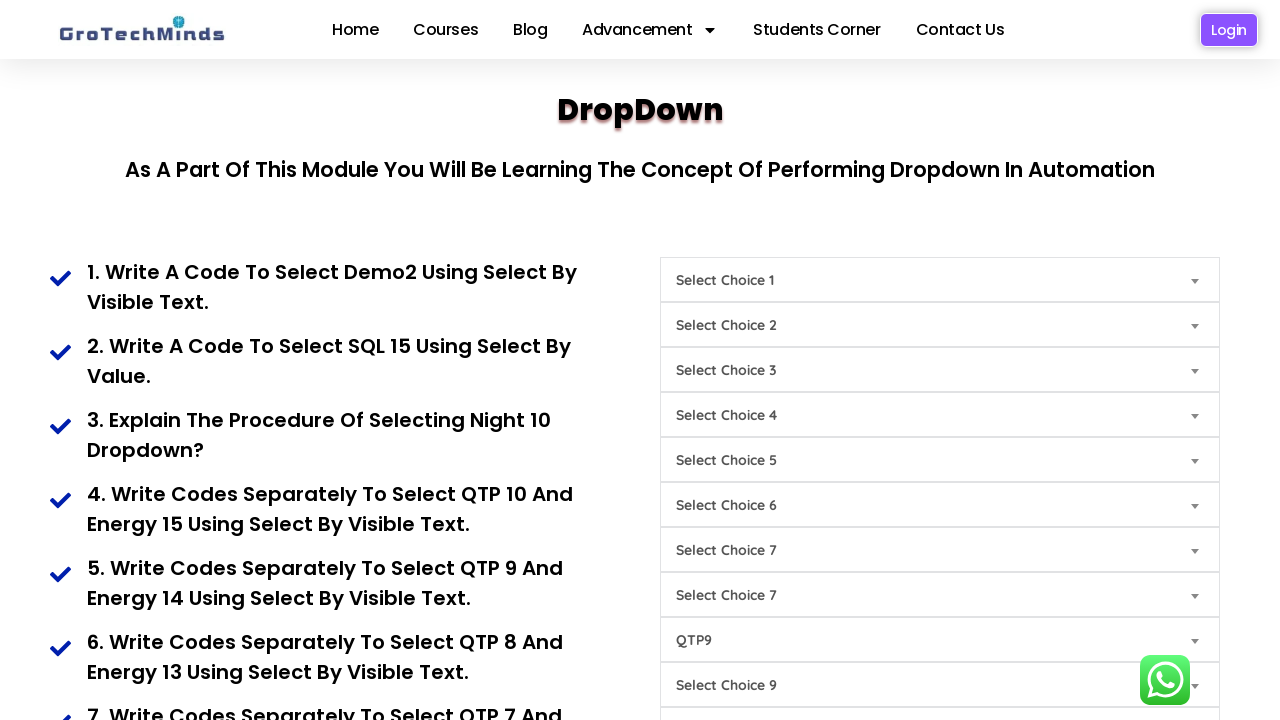